Navigates to Expedia India homepage and clicks on the Support link to verify navigation functionality

Starting URL: https://www.expedia.co.in/

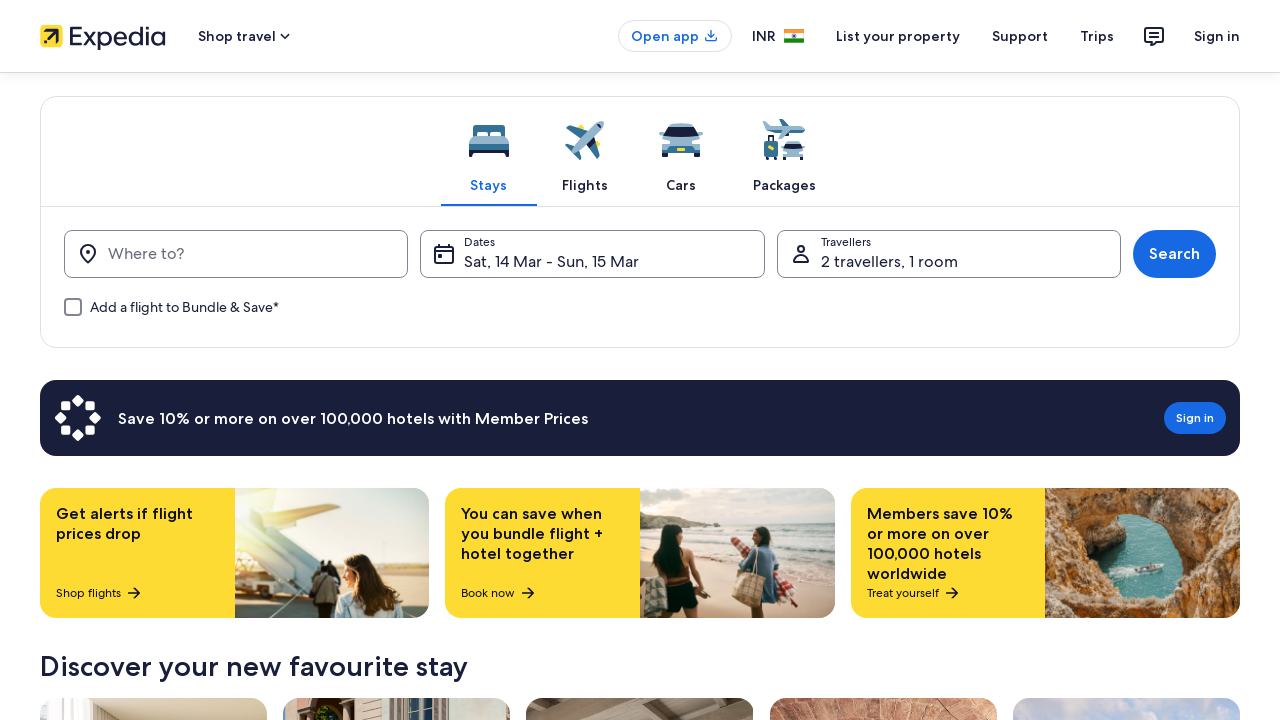

Waited for Expedia India homepage to load (domcontentloaded)
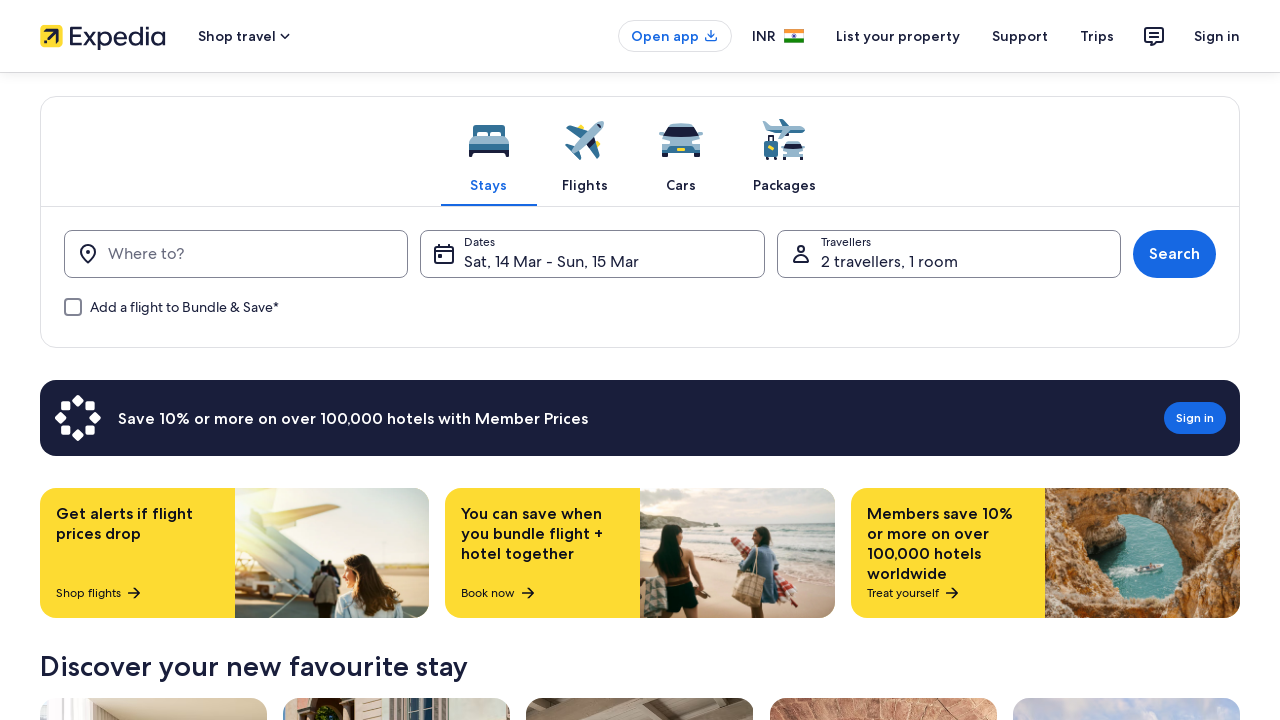

Clicked on Support link at (1020, 36) on text=Support
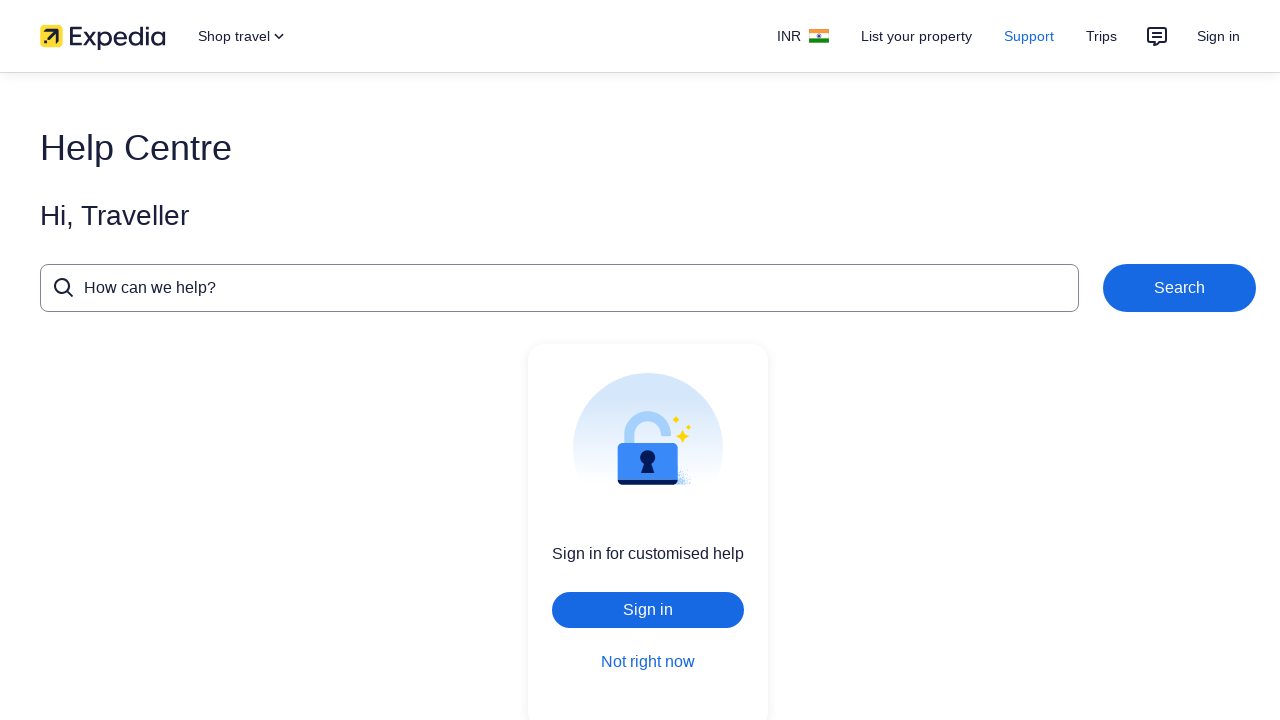

Waited for Support page to load (domcontentloaded)
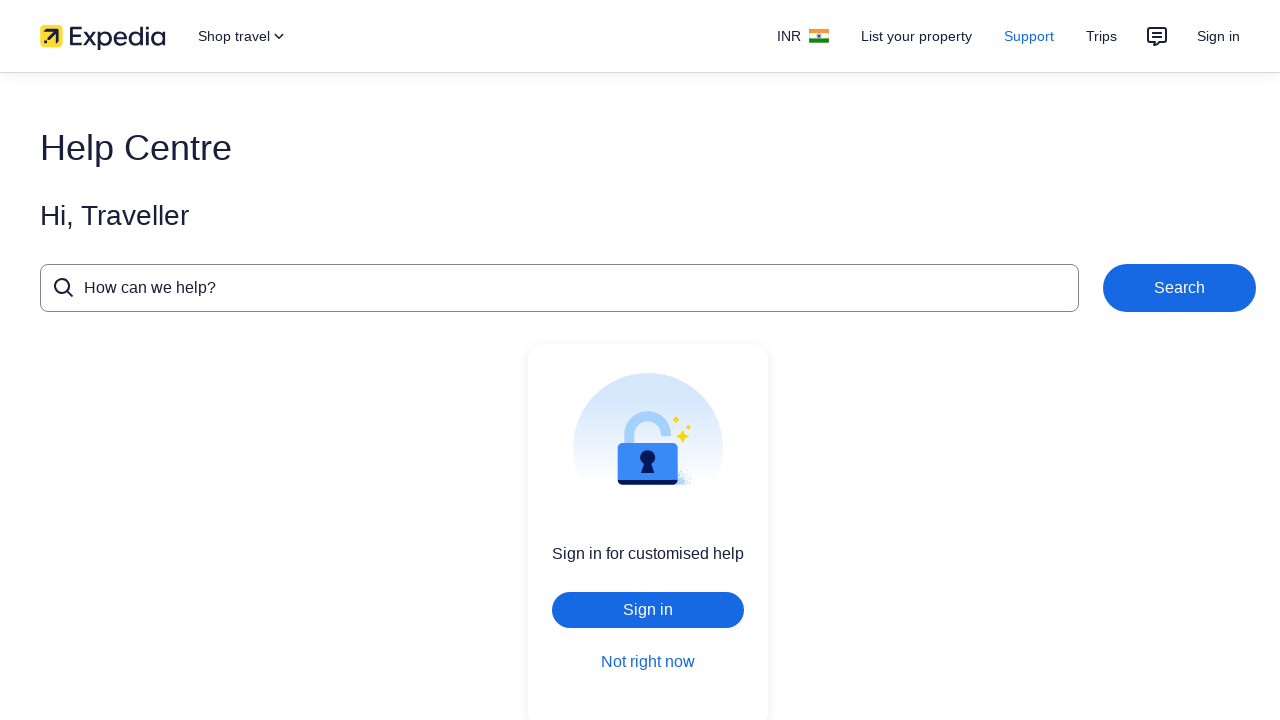

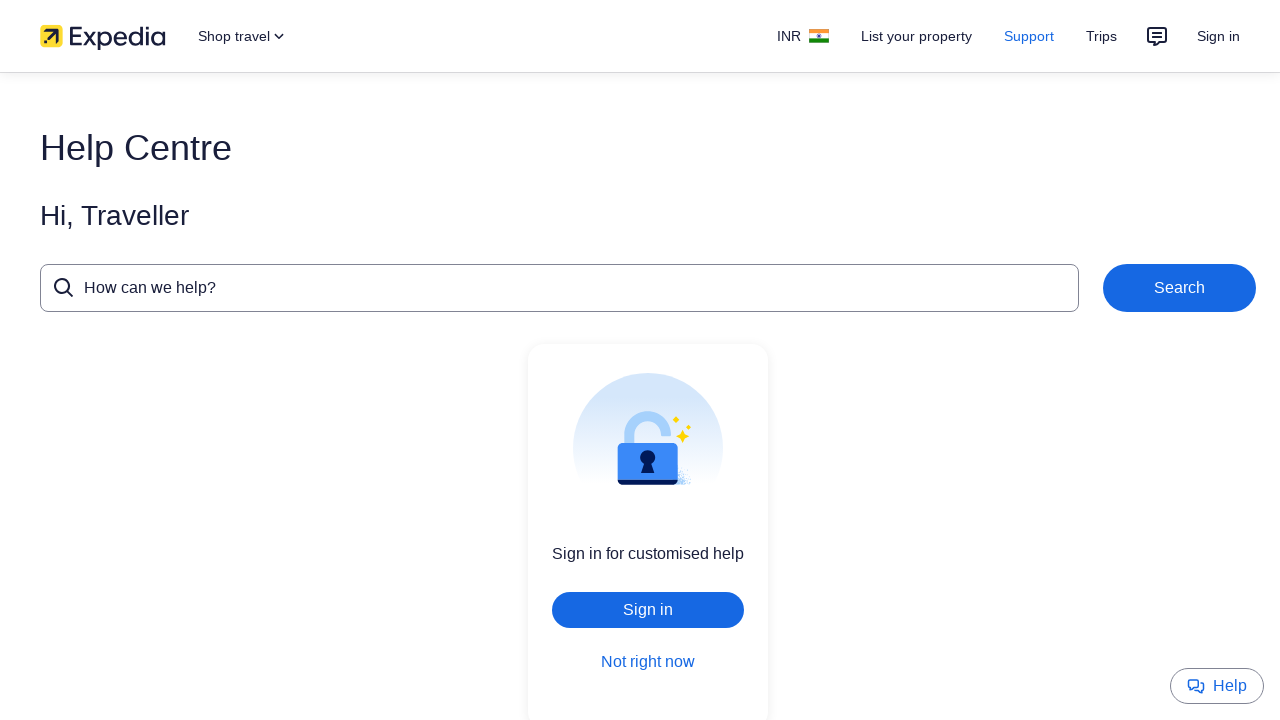